Tests alert handling by entering a name and accepting an alert dialog

Starting URL: https://rahulshettyacademy.com/AutomationPractice/

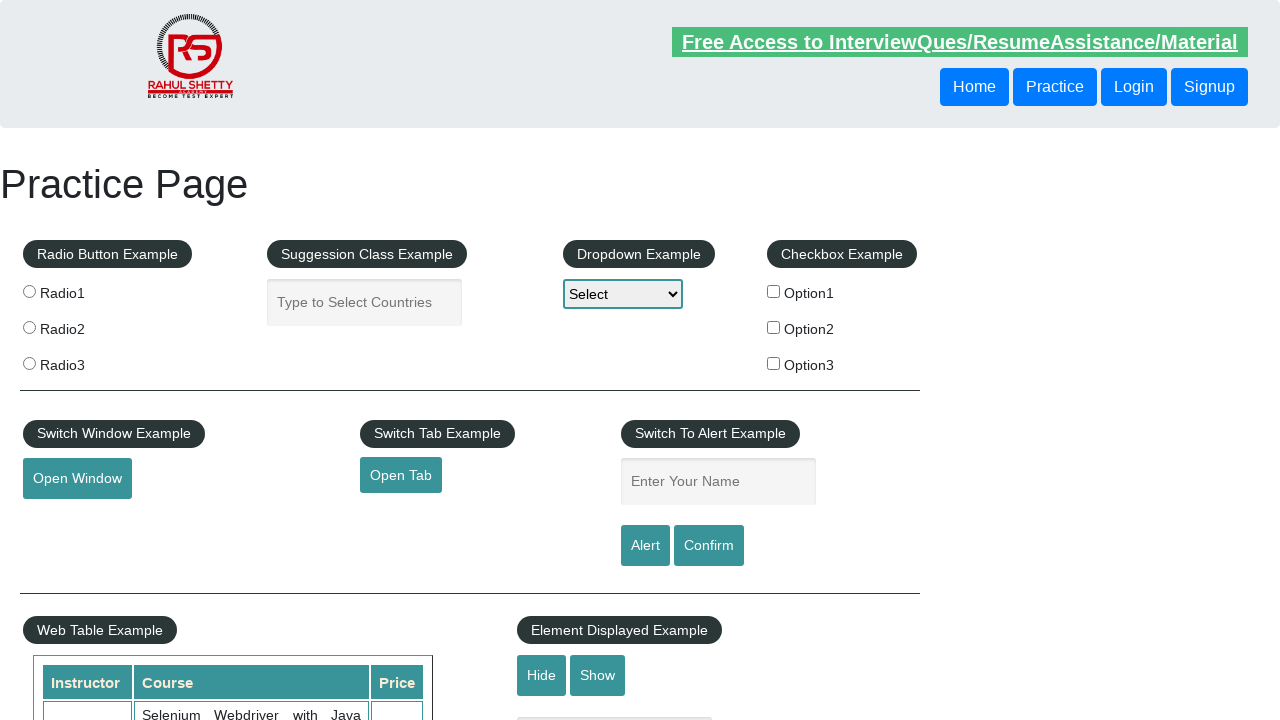

Entered 'ajay' in the name field on #name
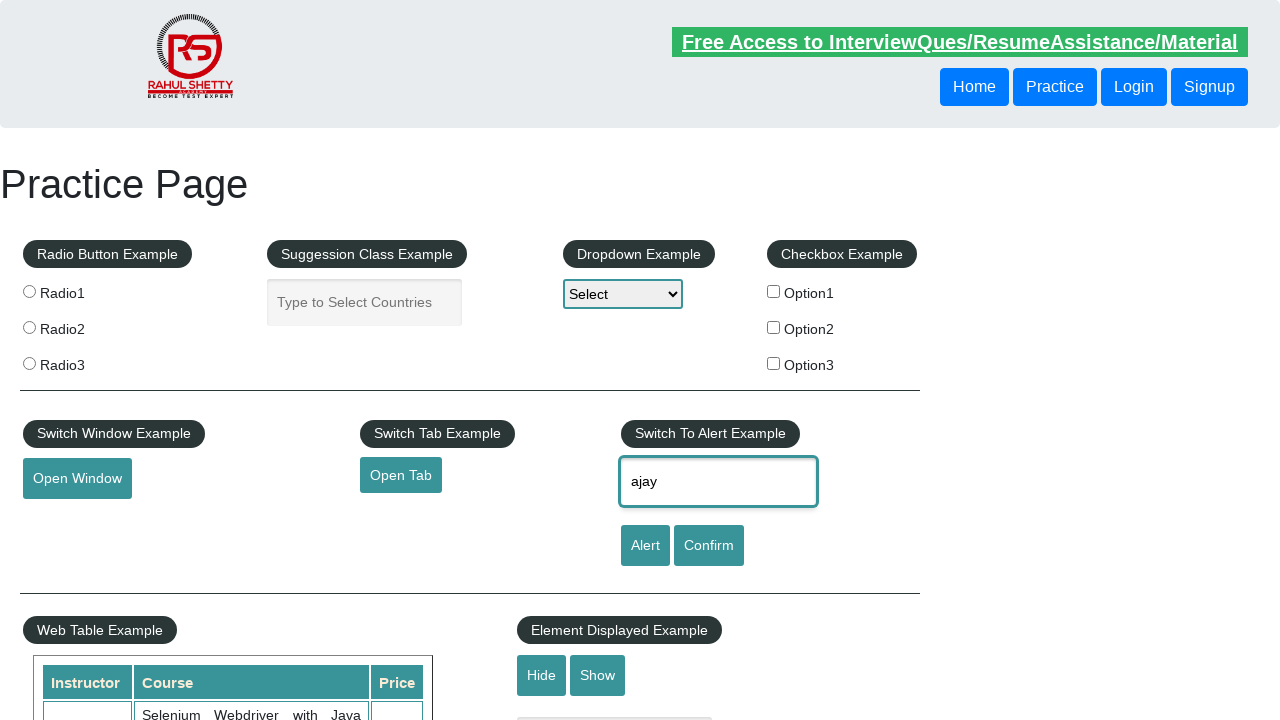

Set up dialog handler to accept alerts
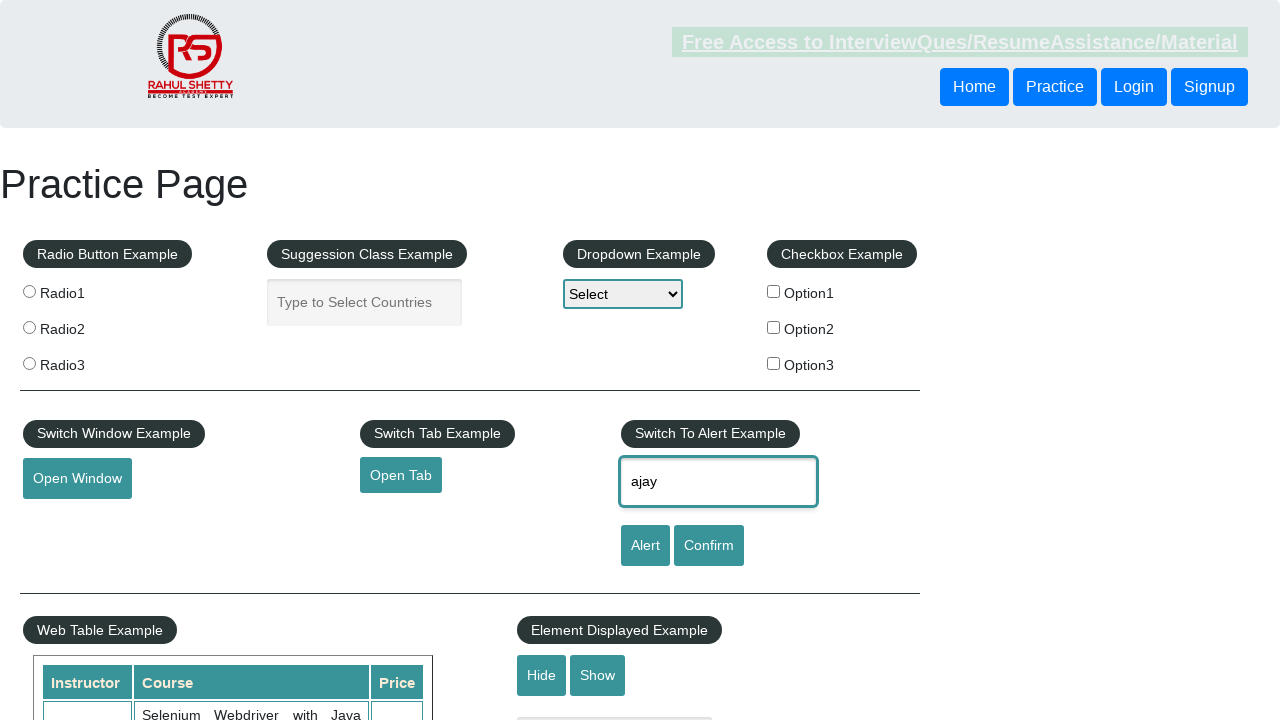

Clicked alert button to trigger alert dialog at (645, 546) on #alertbtn
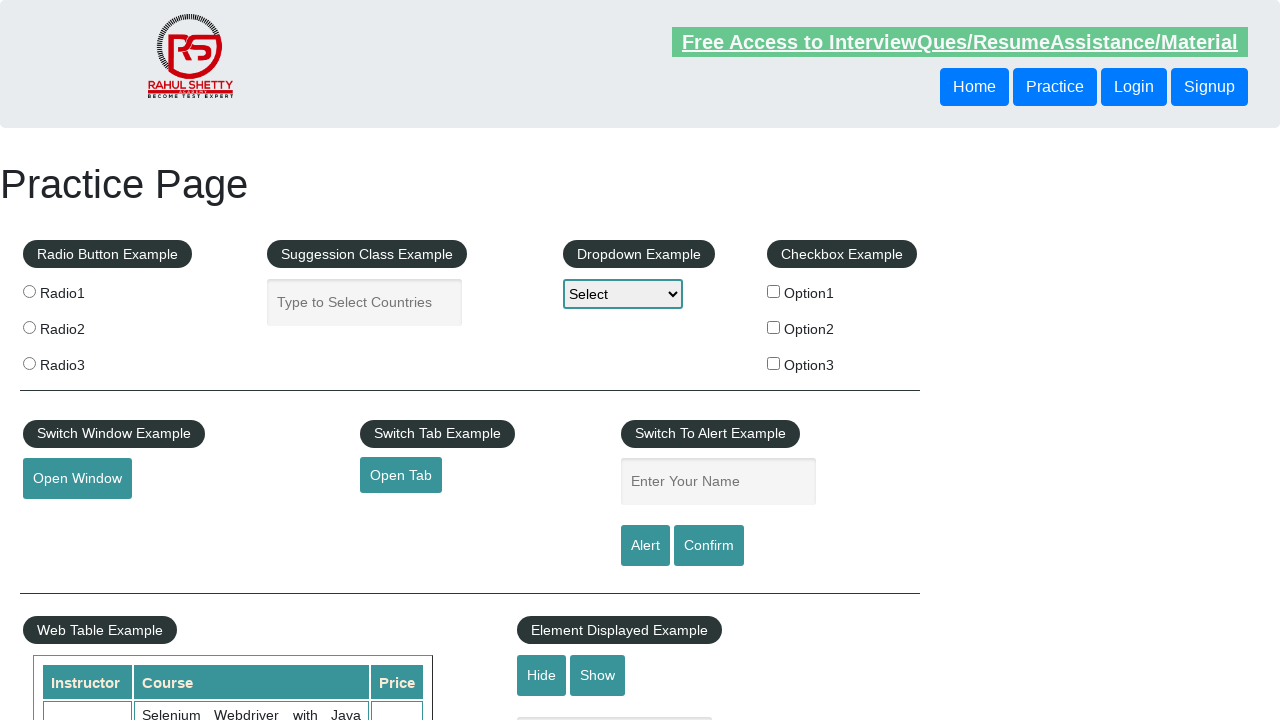

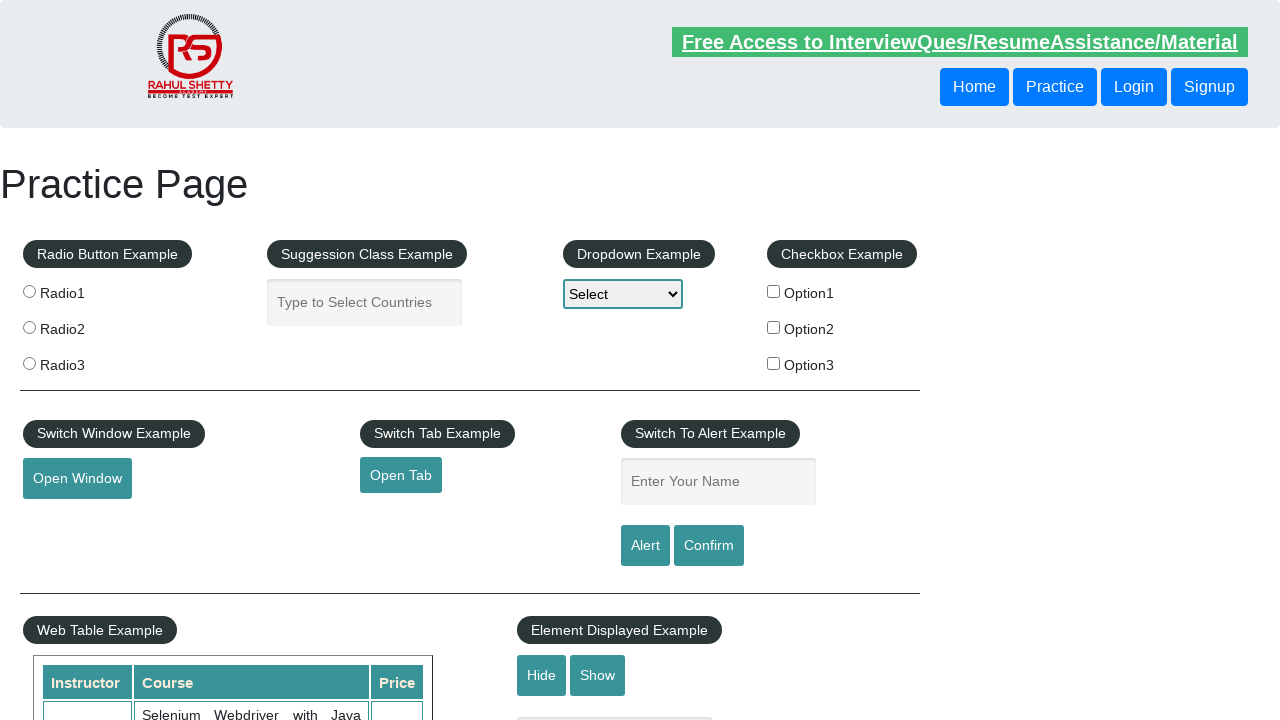